Tests checkbox functionality by clicking a checkbox option, verifying it becomes selected, then clicking again to deselect it and verifying the deselection. Also validates that checkboxes are present on the page.

Starting URL: http://qaclickacademy.com/practice.php

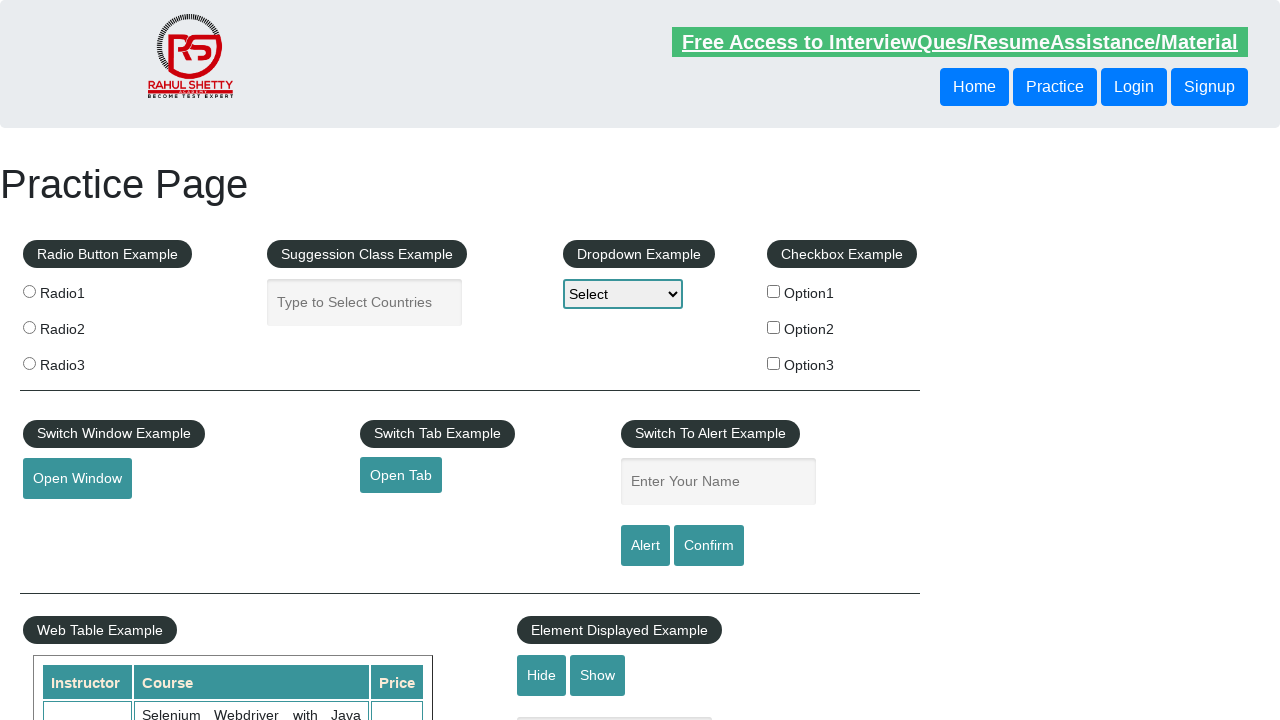

Clicked on checkbox option1 at (774, 291) on input[value='option1']
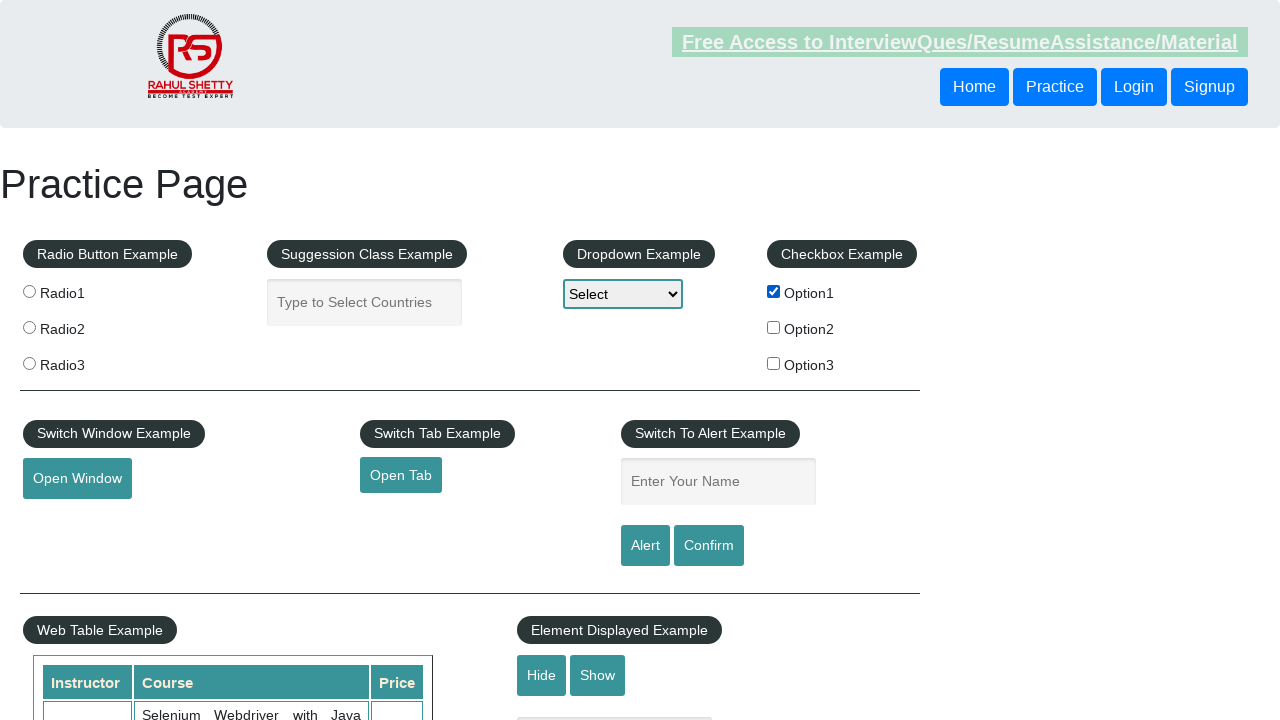

Verified that checkbox option1 is selected
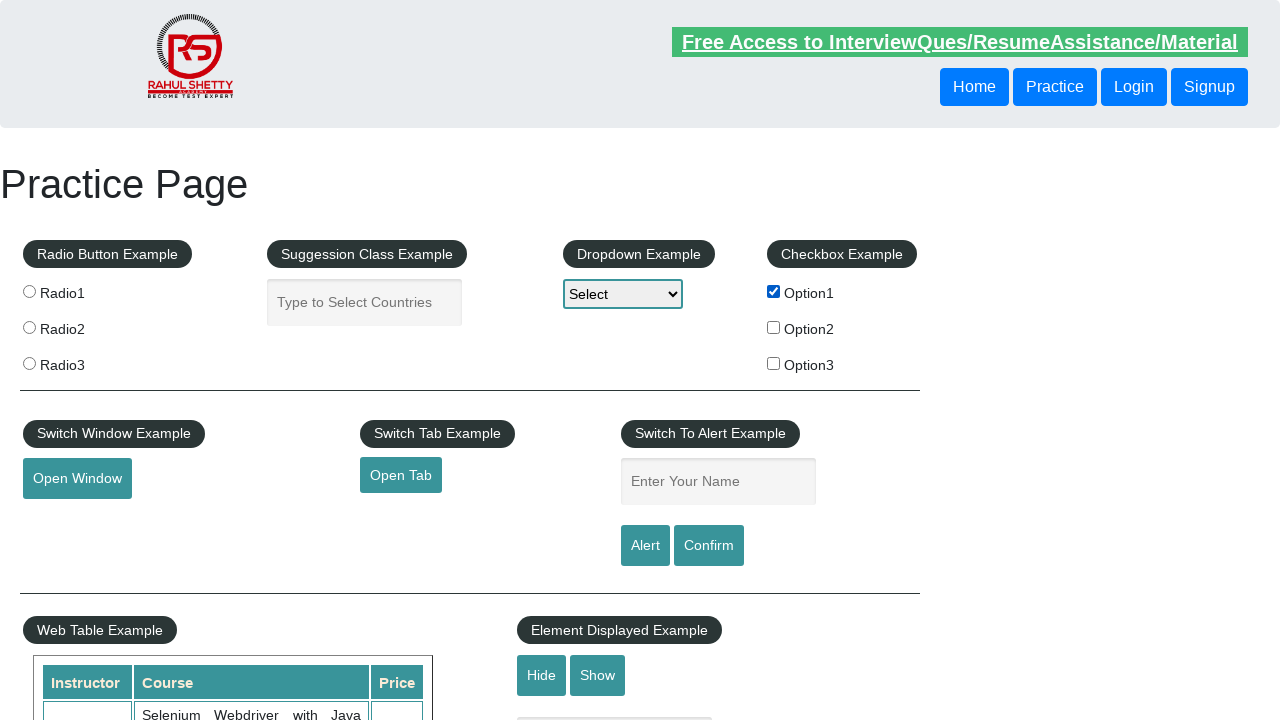

Clicked on checkbox option1 again to deselect at (774, 291) on input[value='option1']
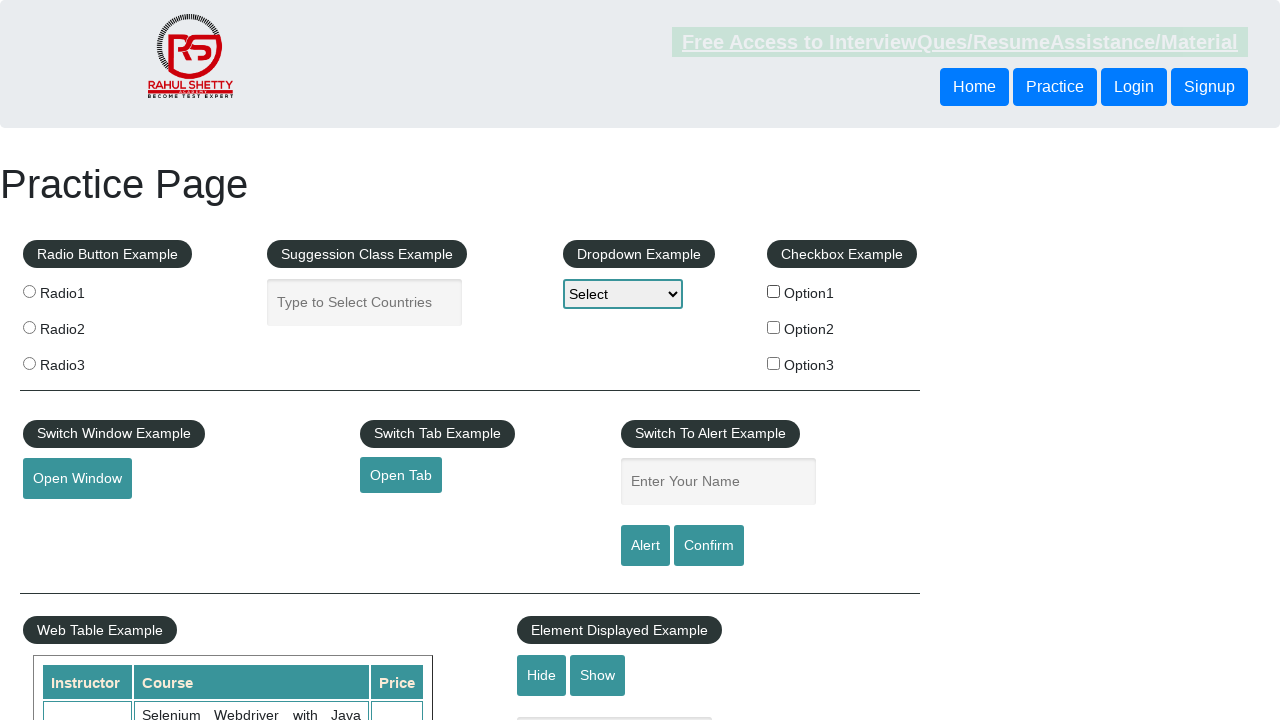

Verified that checkbox option1 is deselected
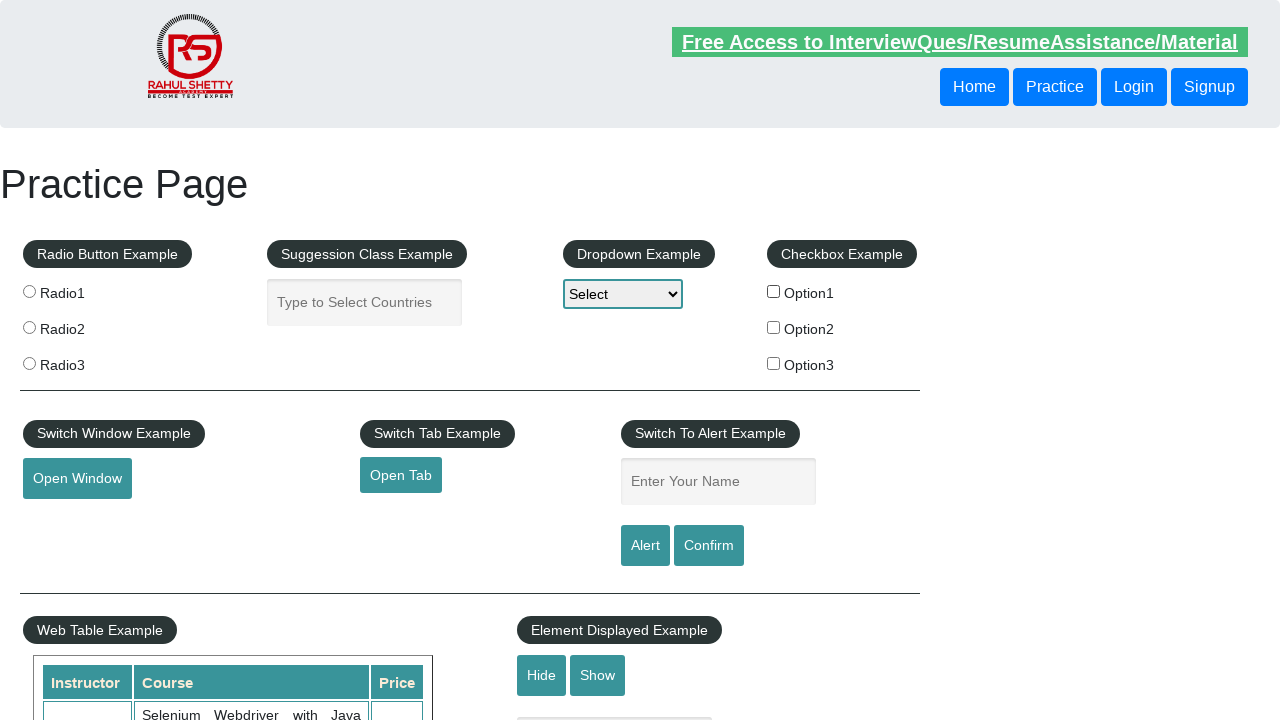

Verified that 3 checkbox(es) exist on the page
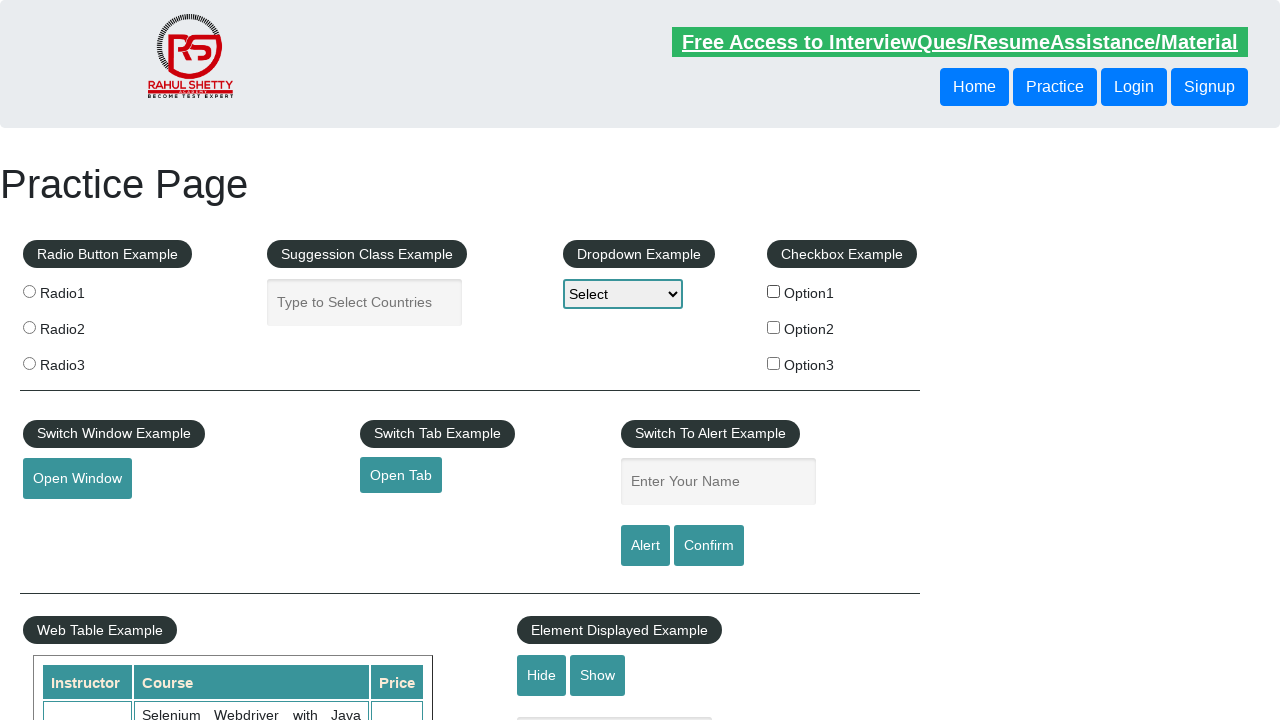

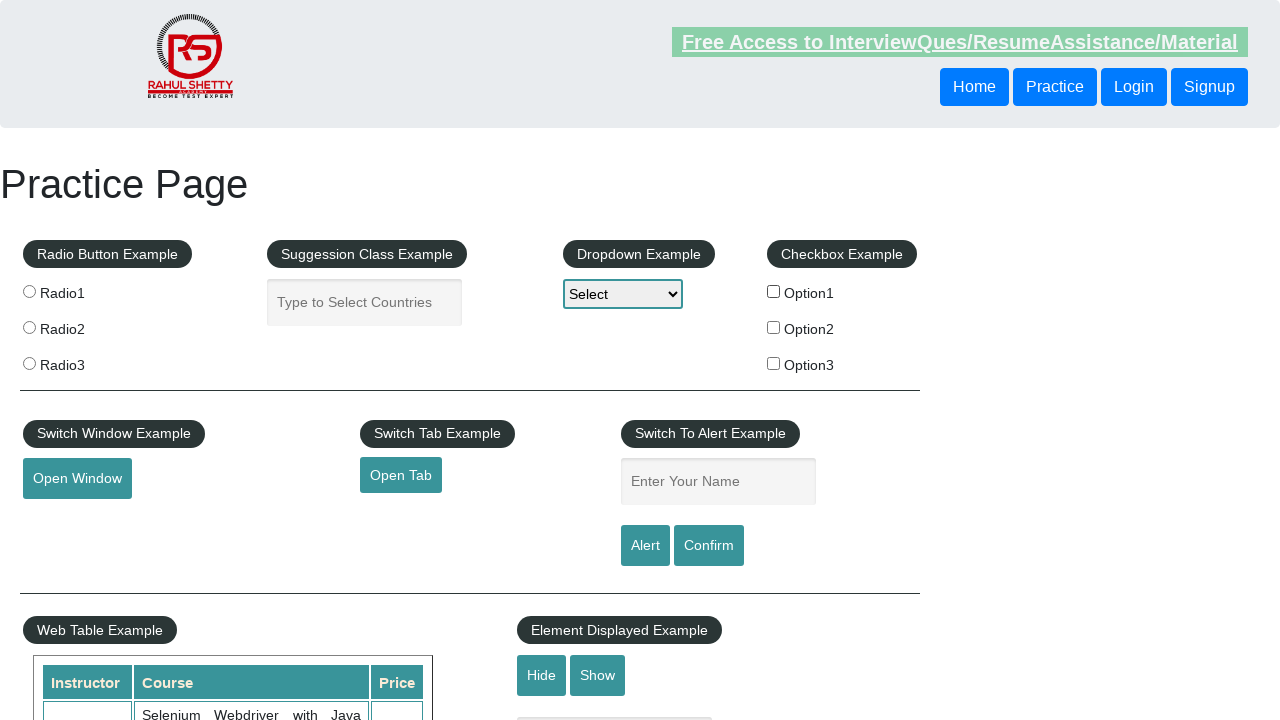